Tests that todo data persists after page reload

Starting URL: https://demo.playwright.dev/todomvc

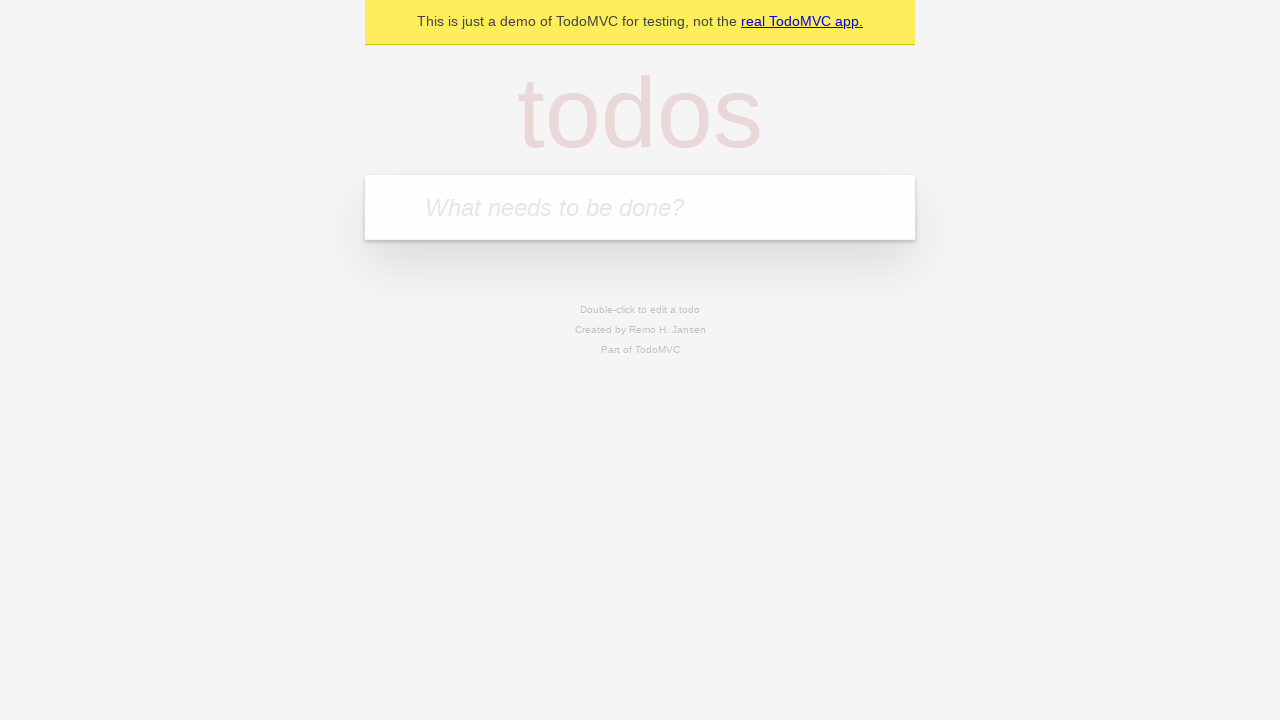

Filled todo input with 'buy some cheese' on internal:attr=[placeholder="What needs to be done?"i]
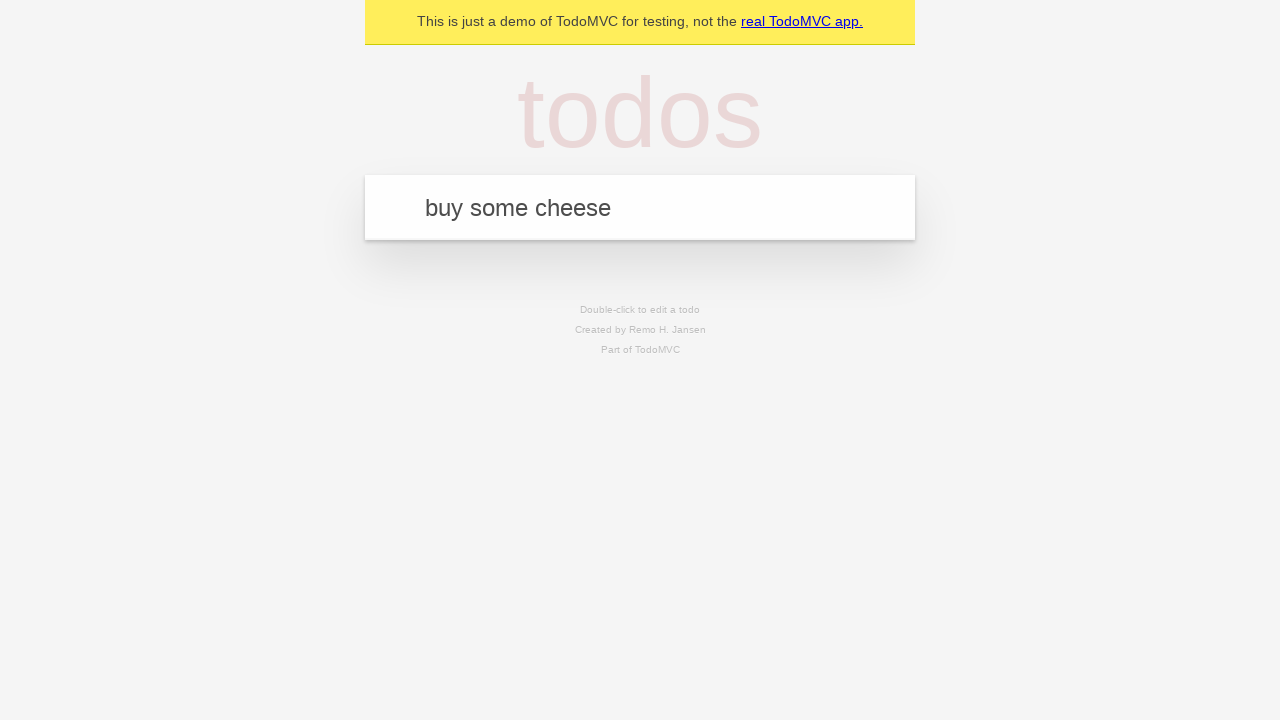

Pressed Enter to create first todo on internal:attr=[placeholder="What needs to be done?"i]
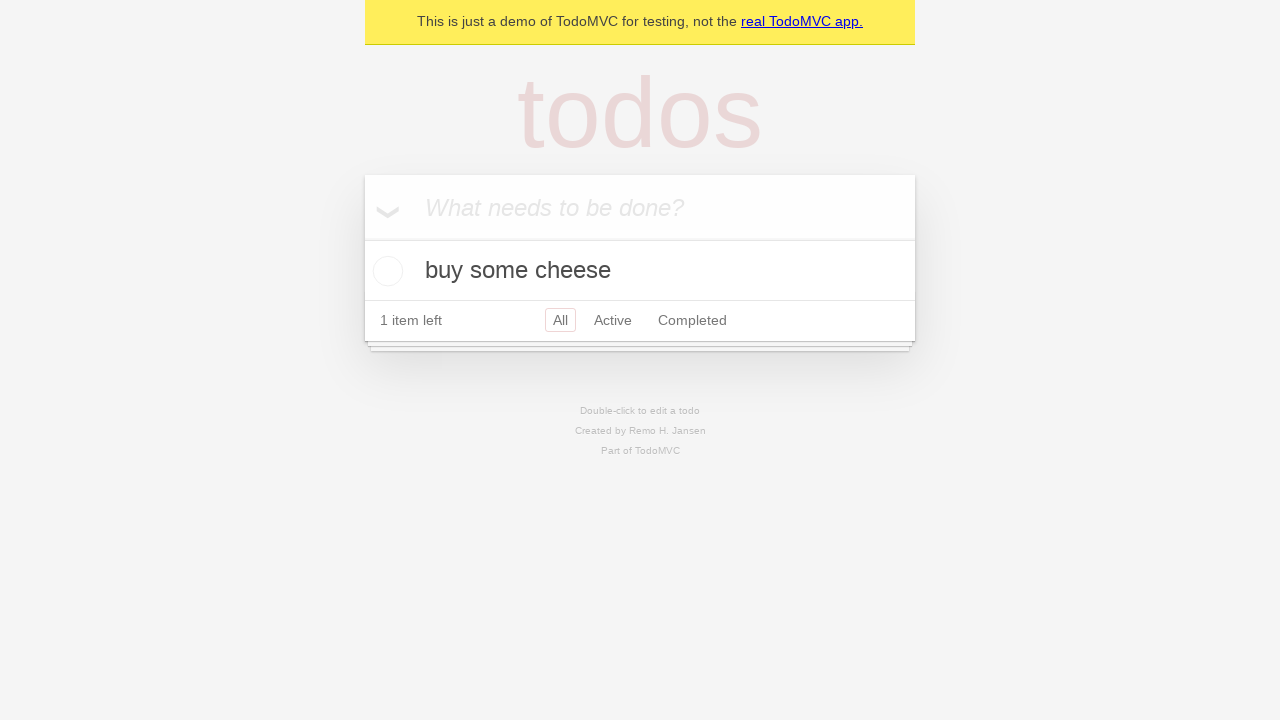

Filled todo input with 'feed the cat' on internal:attr=[placeholder="What needs to be done?"i]
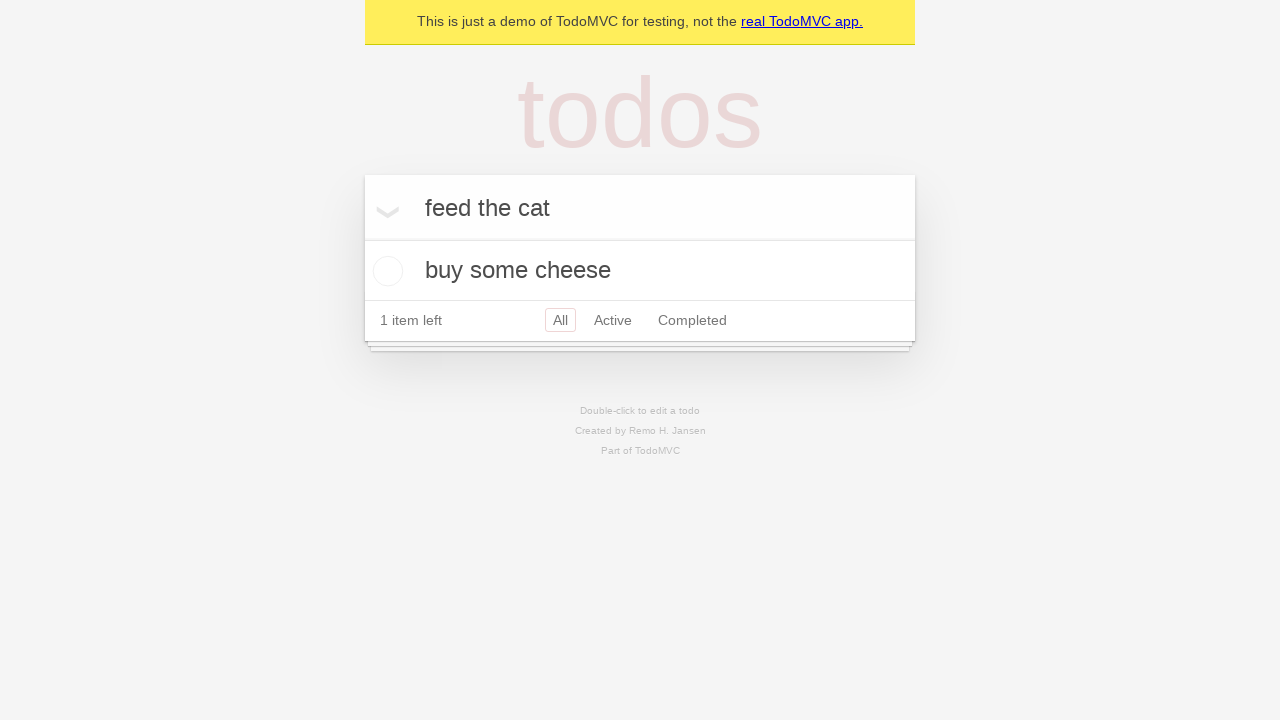

Pressed Enter to create second todo on internal:attr=[placeholder="What needs to be done?"i]
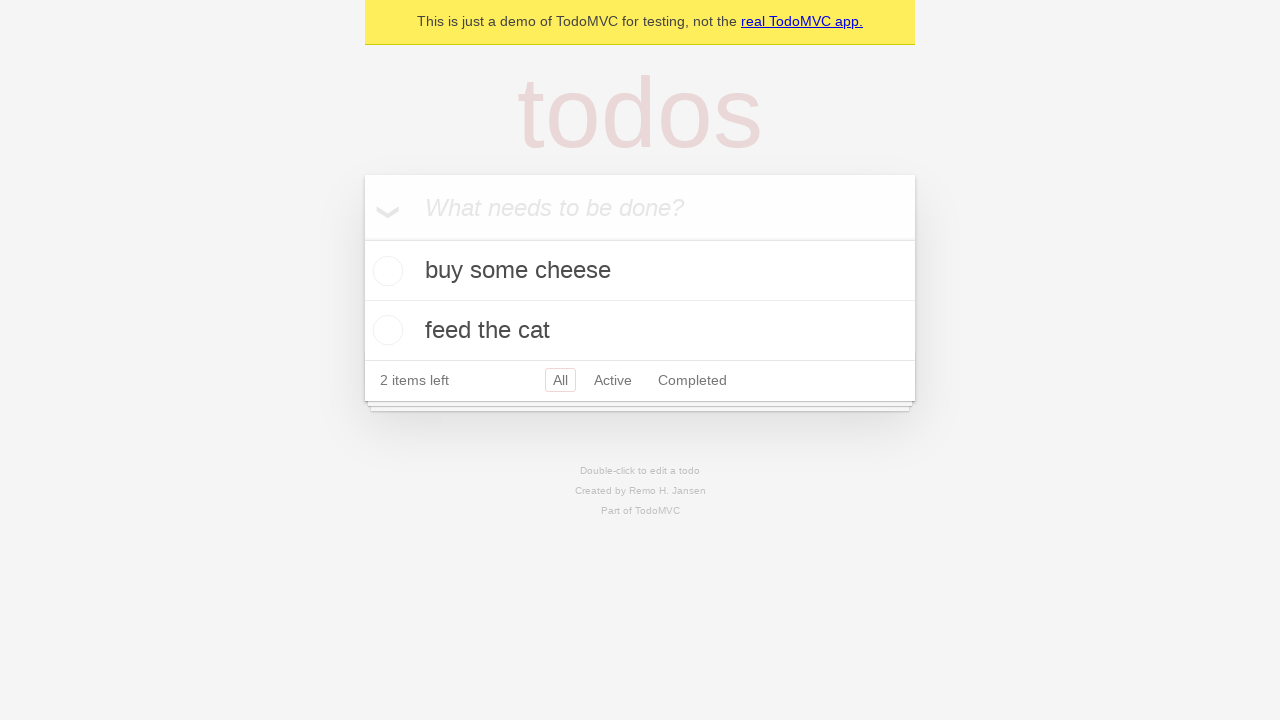

Checked first todo item checkbox at (385, 271) on internal:testid=[data-testid="todo-item"s] >> nth=0 >> internal:role=checkbox
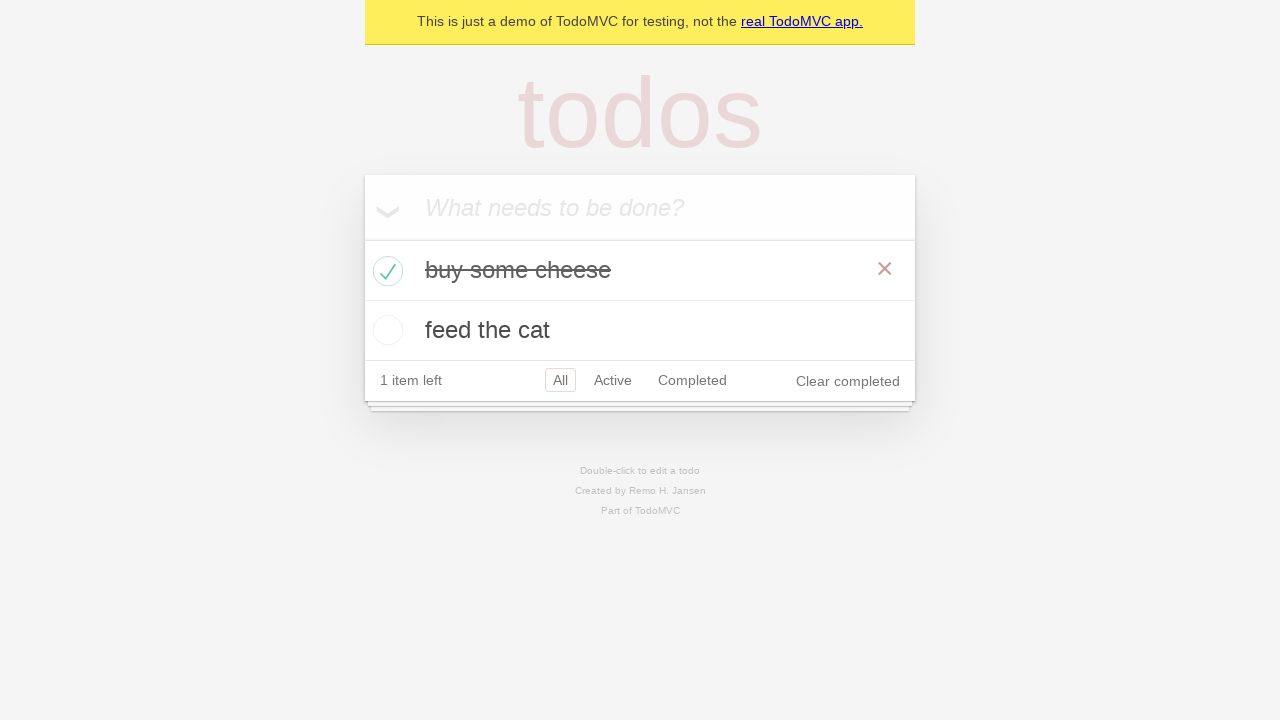

Reloaded page to test data persistence
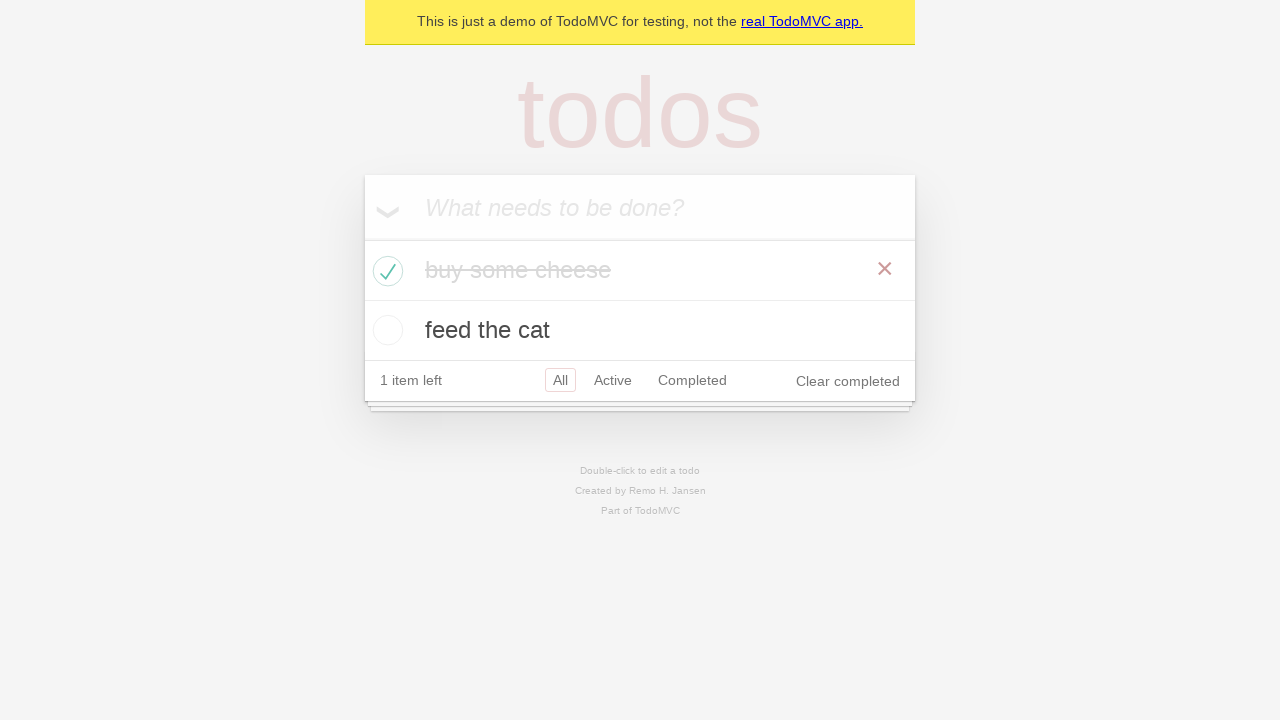

Waited for todo items to load after page reload
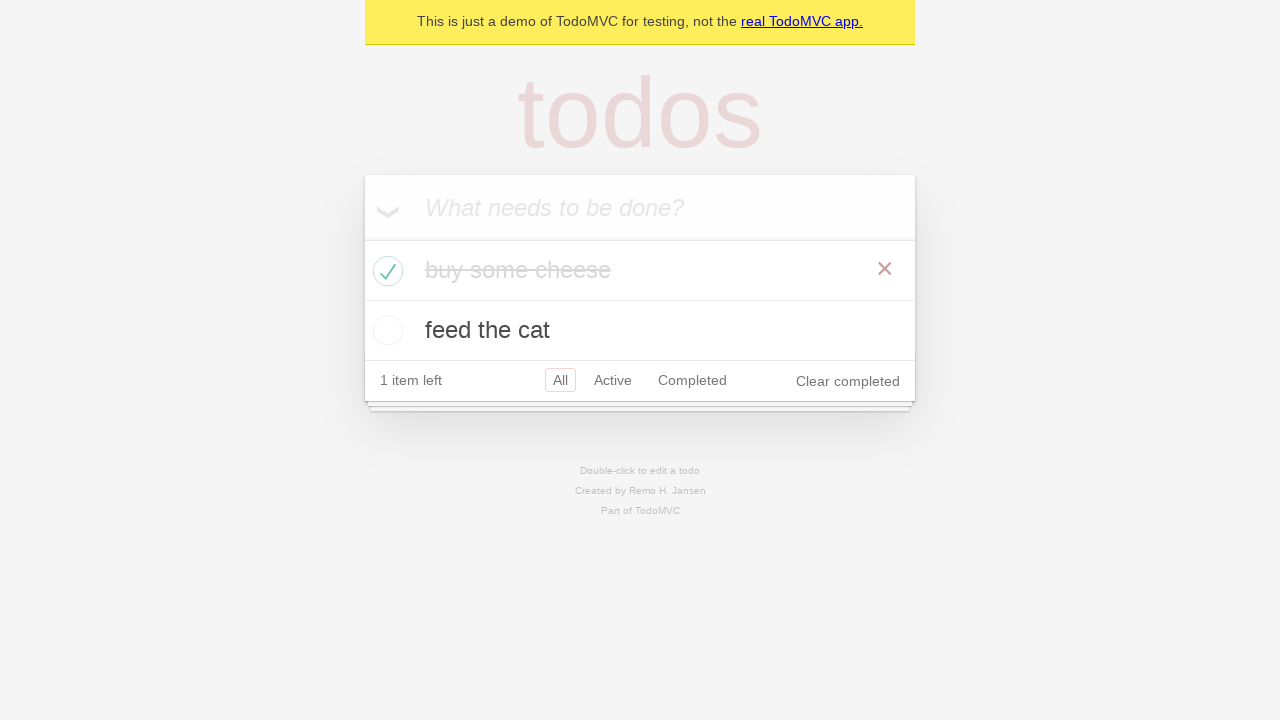

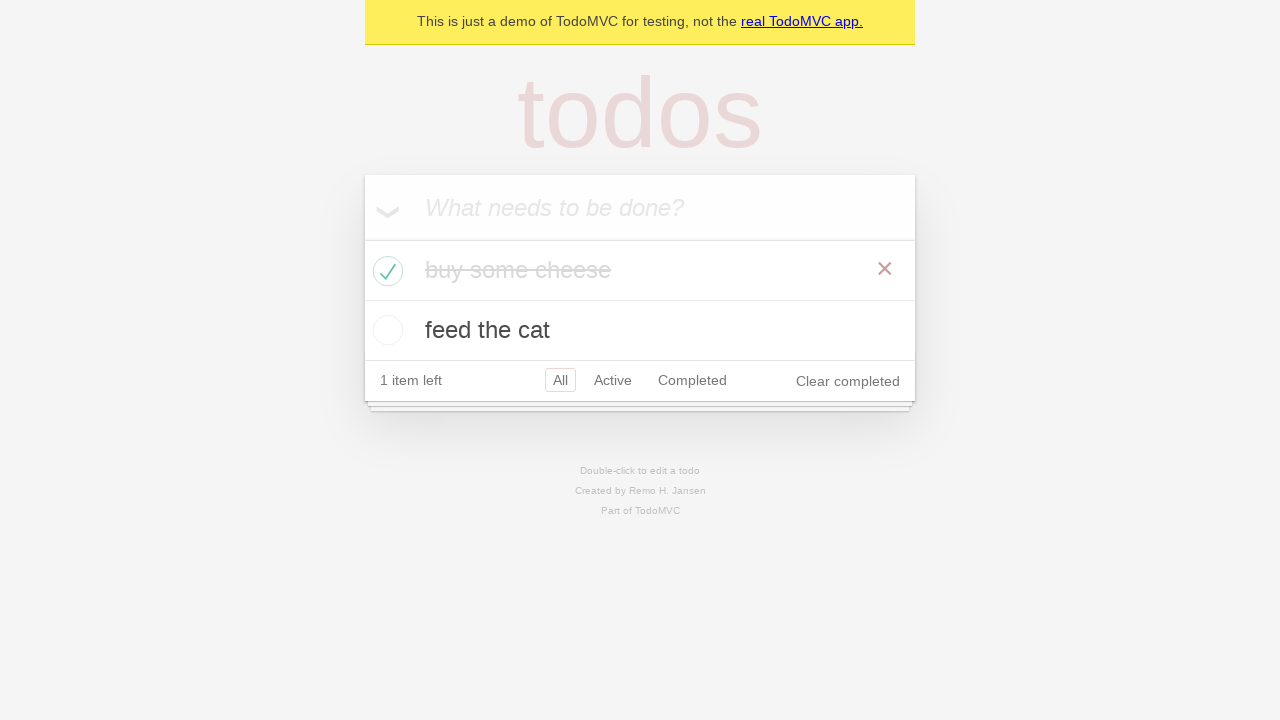